Tests multiple windows functionality by navigating to the Multiple Windows page, clicking to open a new window, verifying the new window content, then closing it and switching back to the original window.

Starting URL: https://the-internet.herokuapp.com/

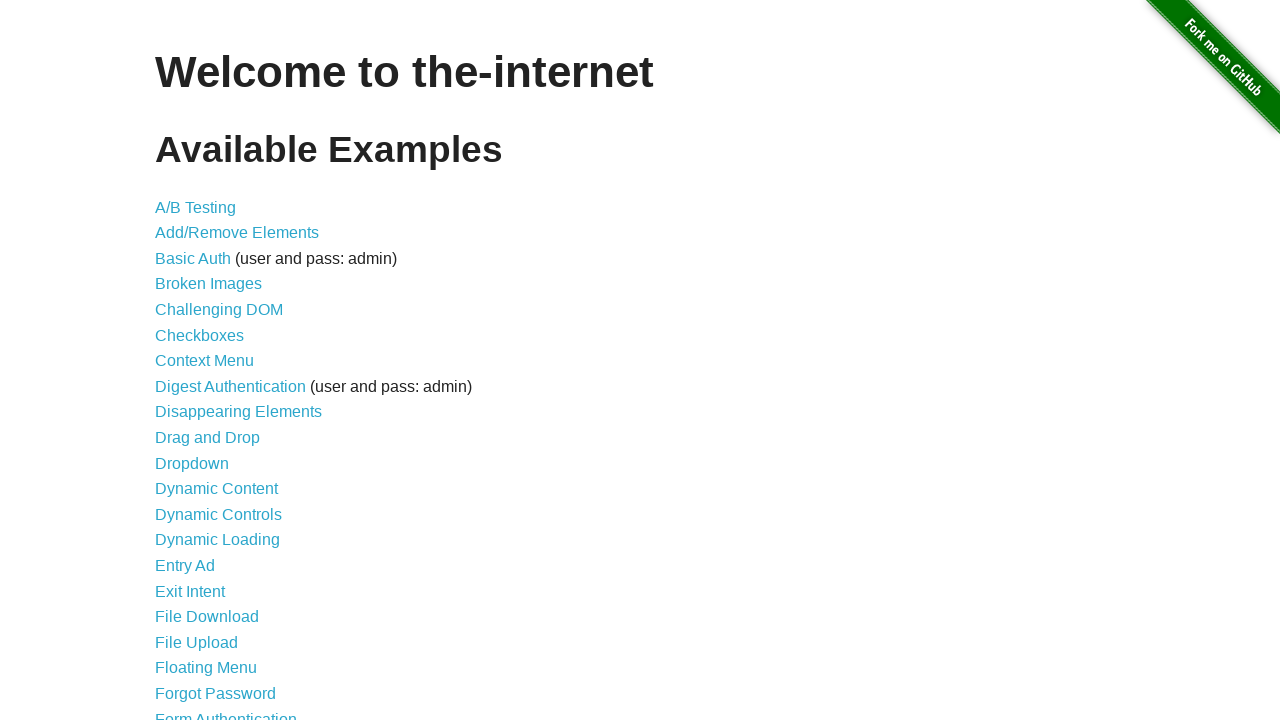

Clicked on Multiple Windows link to navigate to test page at (218, 369) on a:text('Multiple Windows')
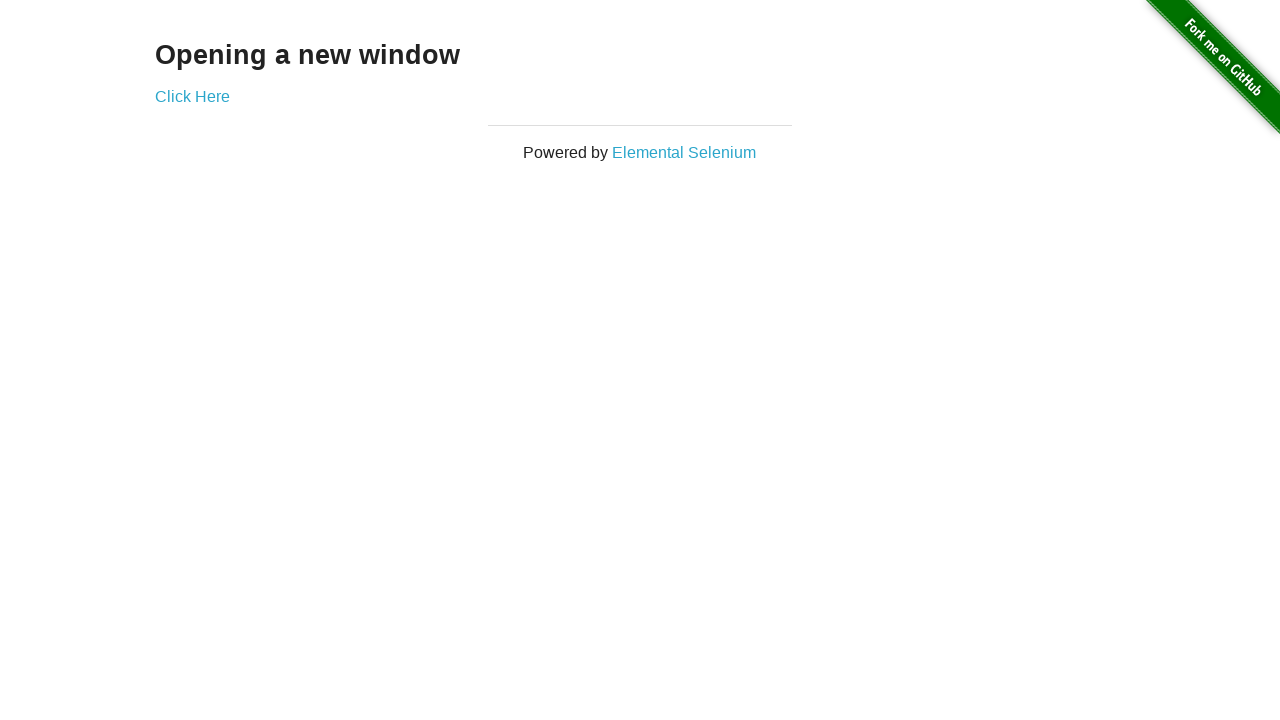

Page loaded with new window link visible
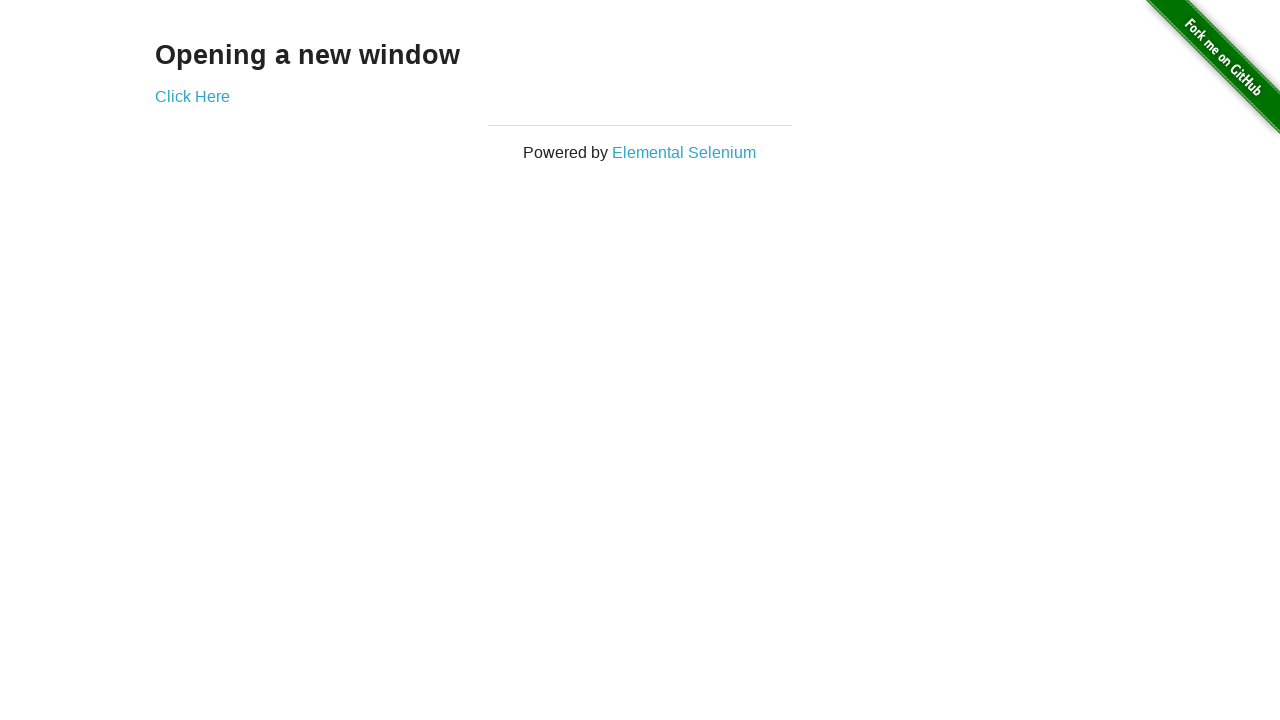

Clicked link to open new window at (192, 96) on a[href='/windows/new']
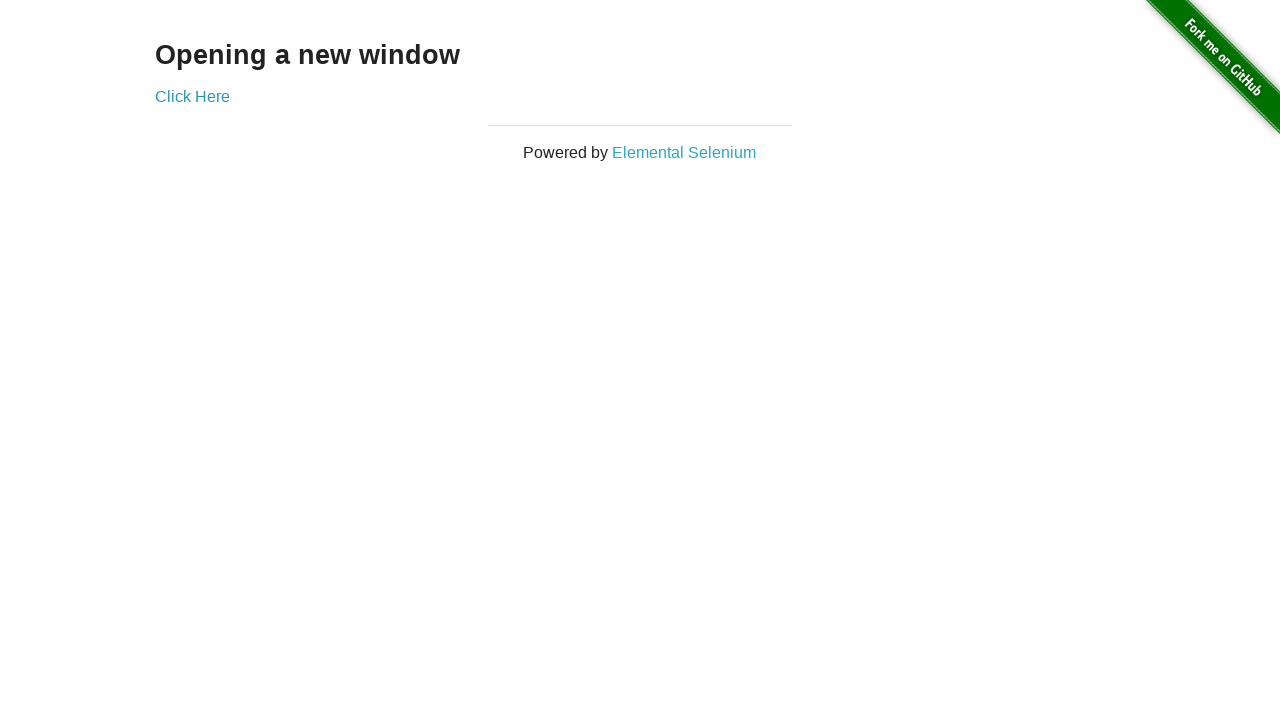

New window loaded completely
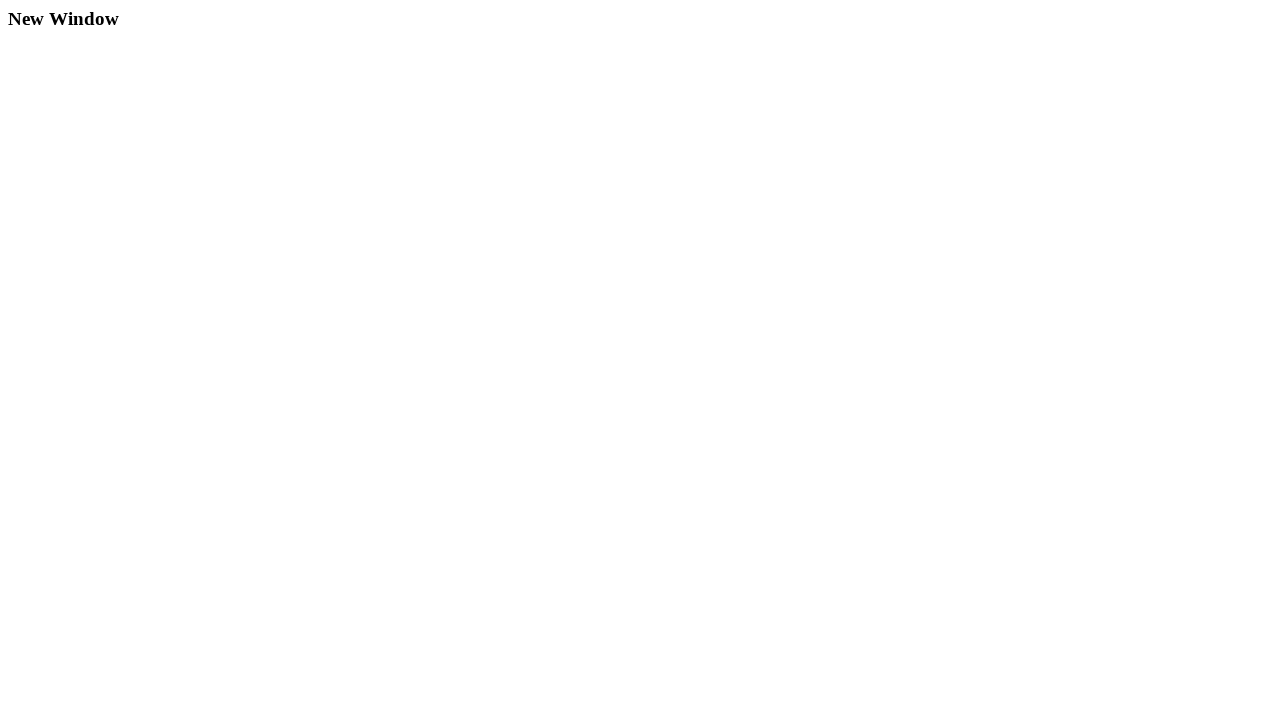

Located header element in new window
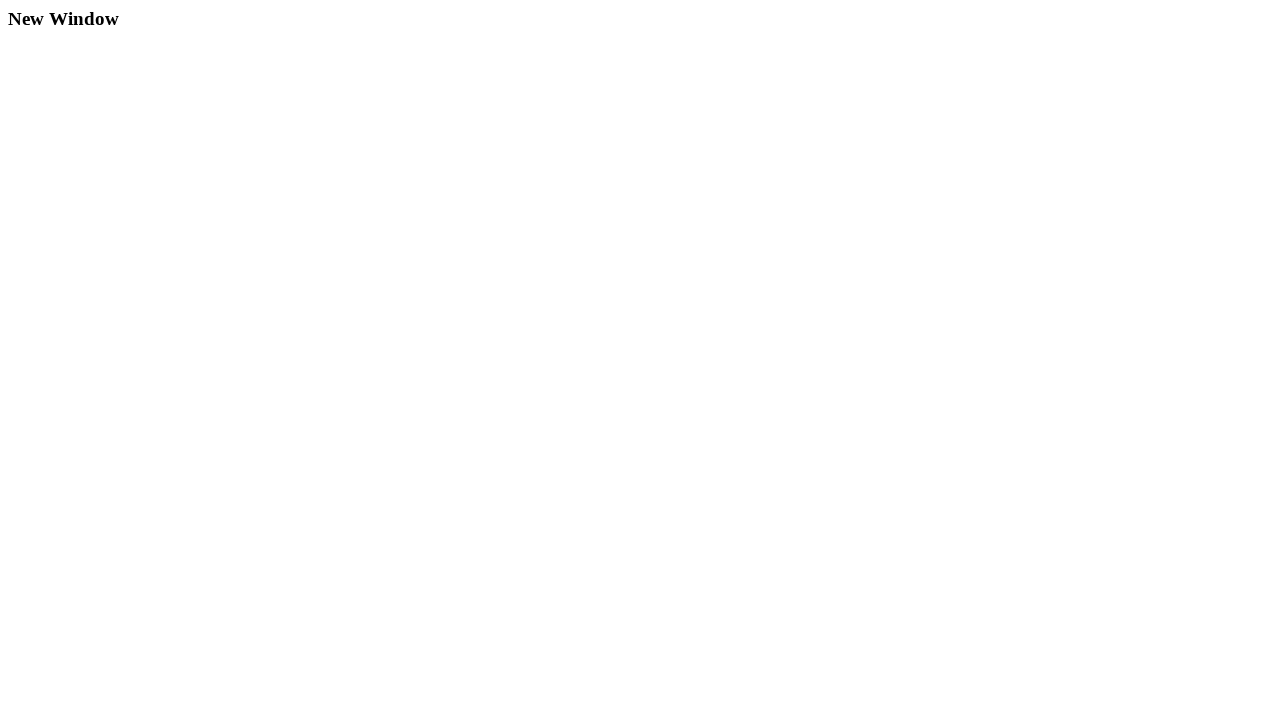

Verified new window header contains 'New Window' text
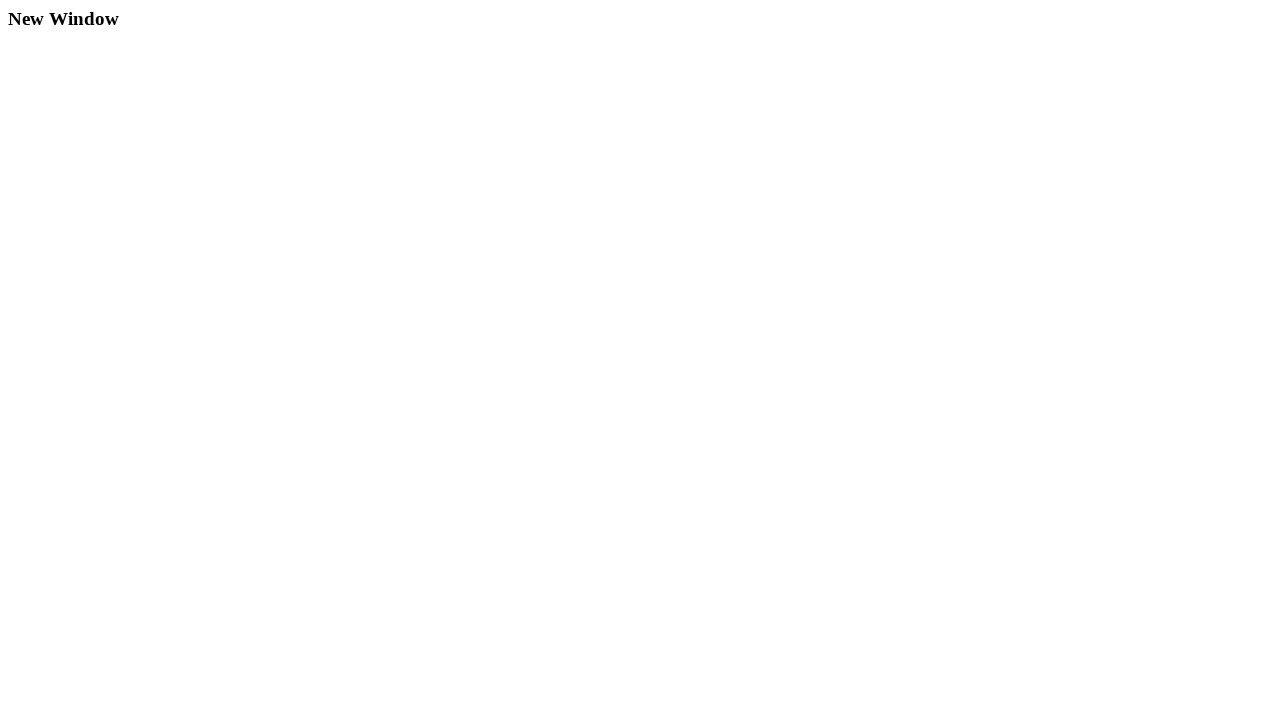

Closed new window and switched back to original window
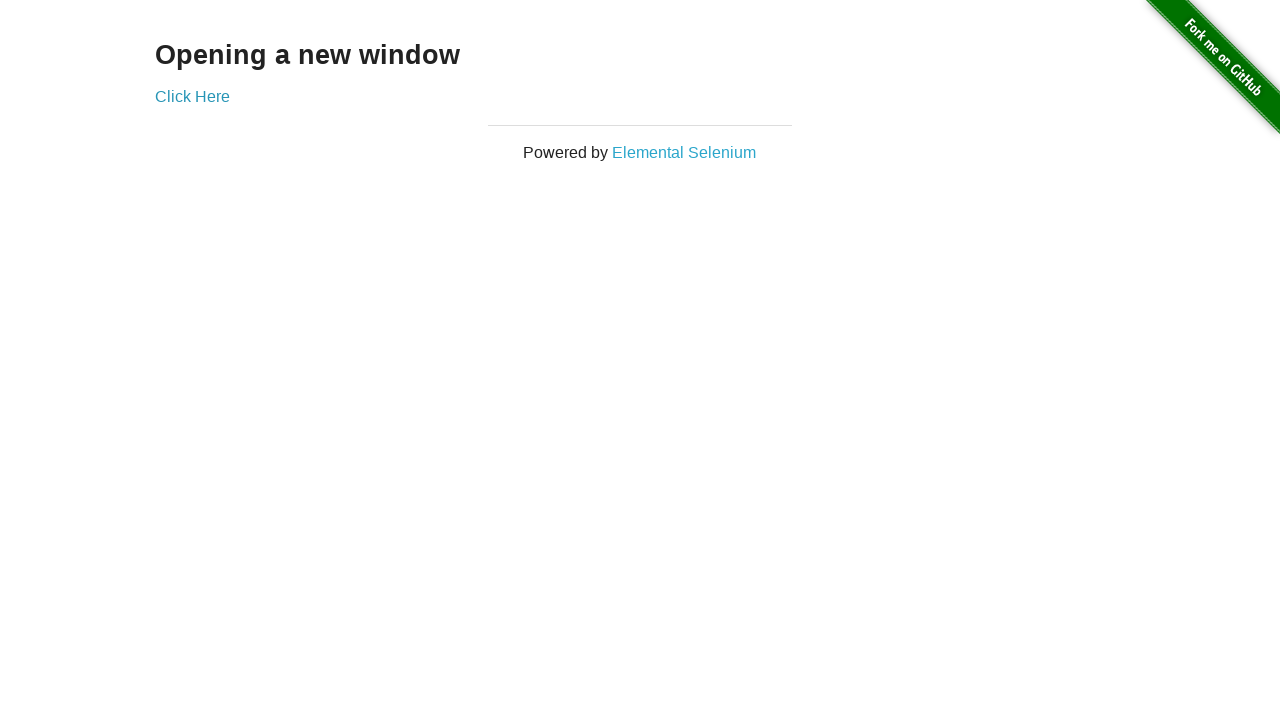

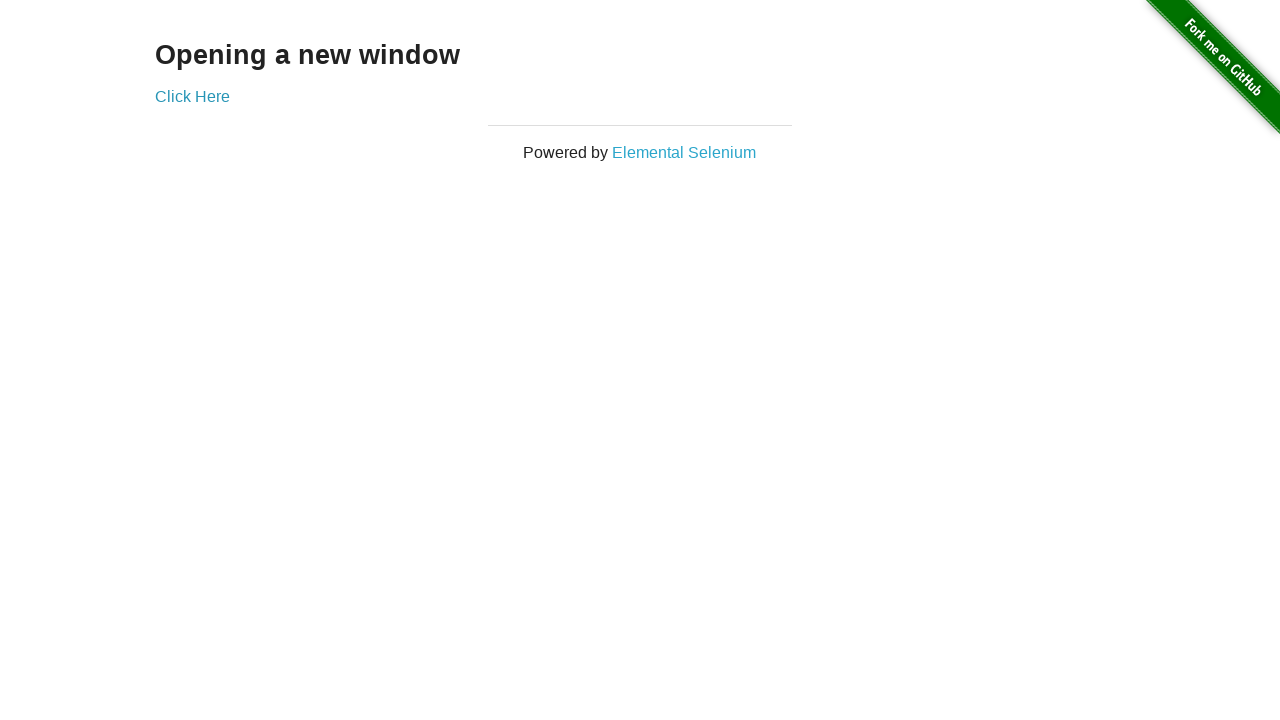